Tests dynamic content loading by clicking a Start button and verifying that "Hello World!" text appears after the loading completes

Starting URL: https://the-internet.herokuapp.com/dynamic_loading/1

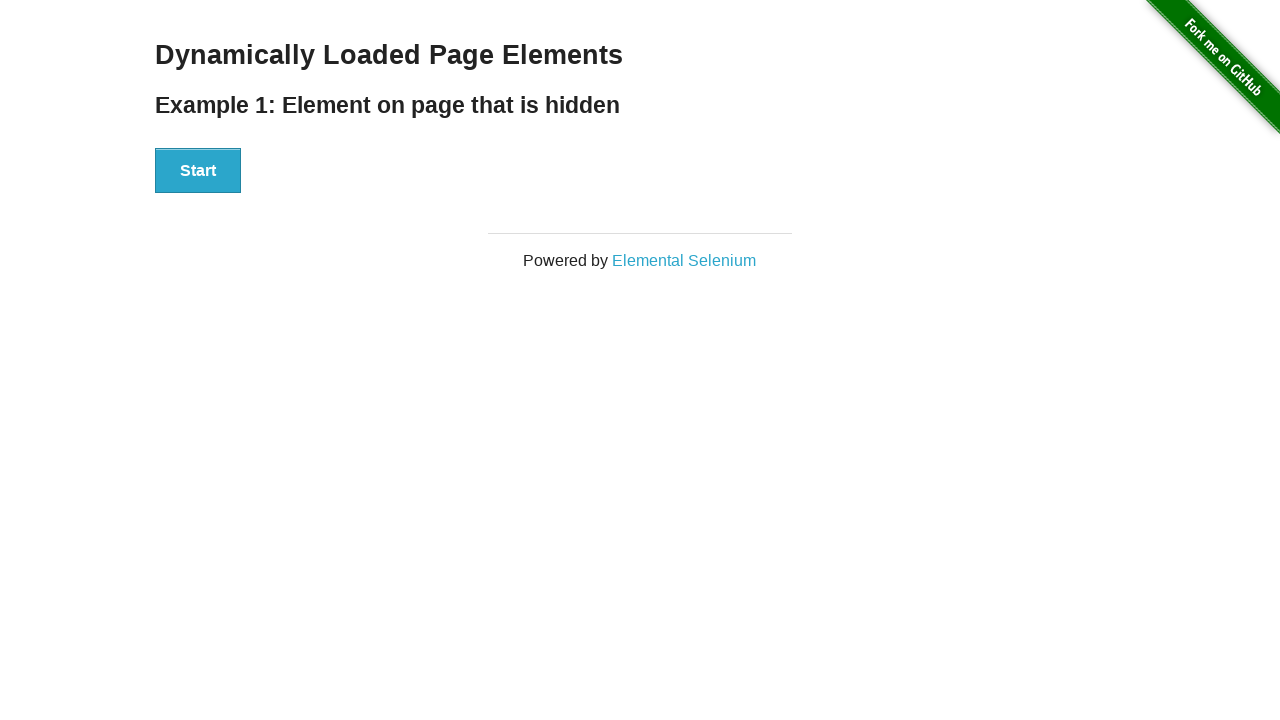

Clicked the Start button to initiate dynamic content loading at (198, 171) on xpath=//div[@id='start']//button
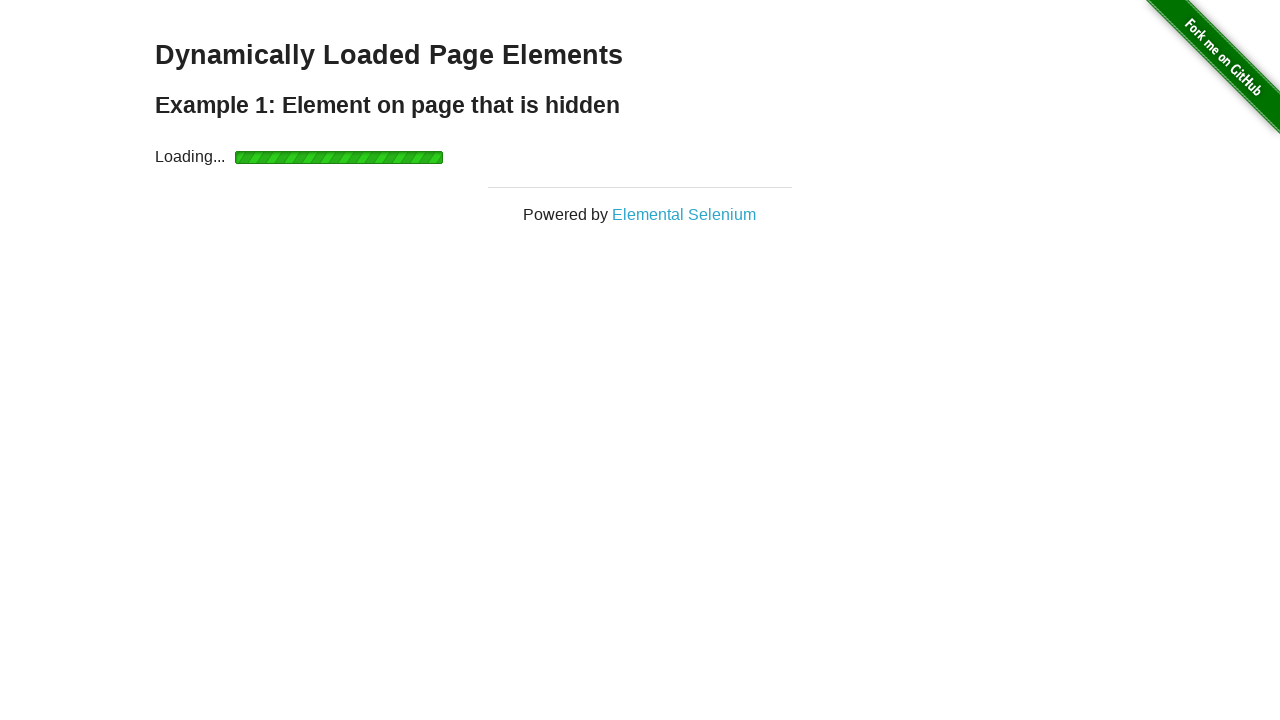

Waited for 'Hello World!' text to appear after loading completed
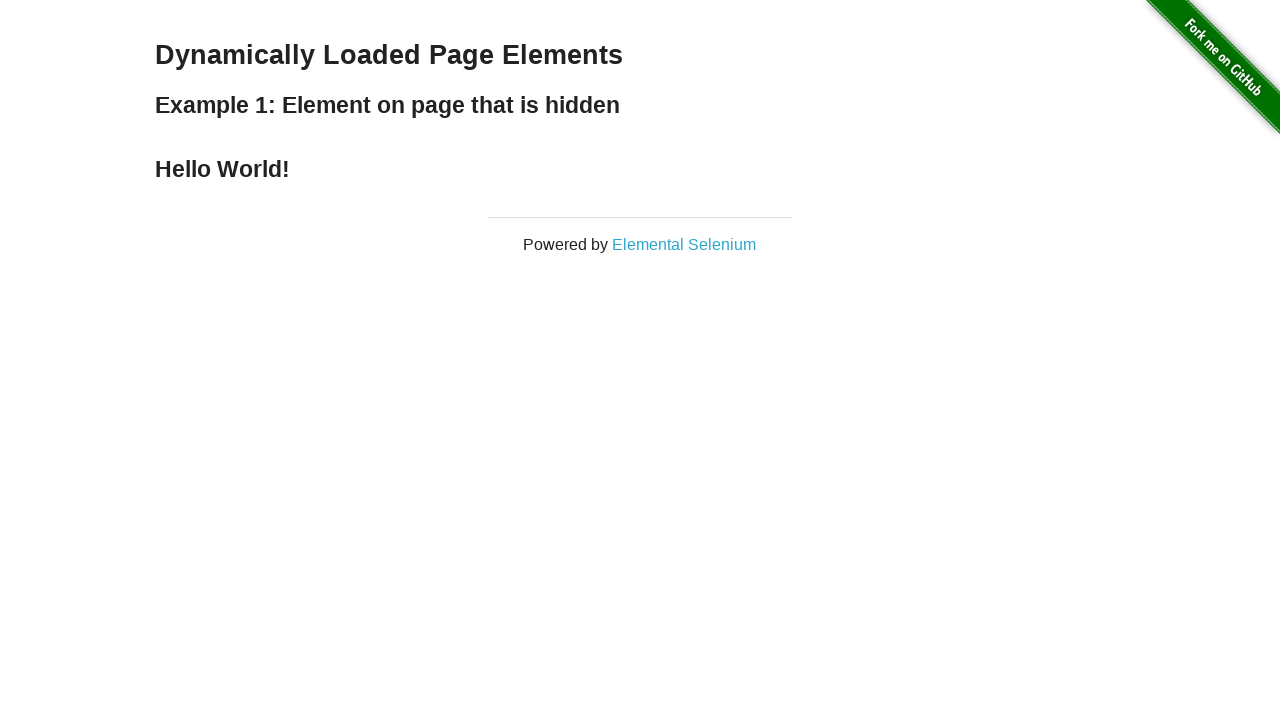

Verified that 'Hello World!' text is displayed correctly
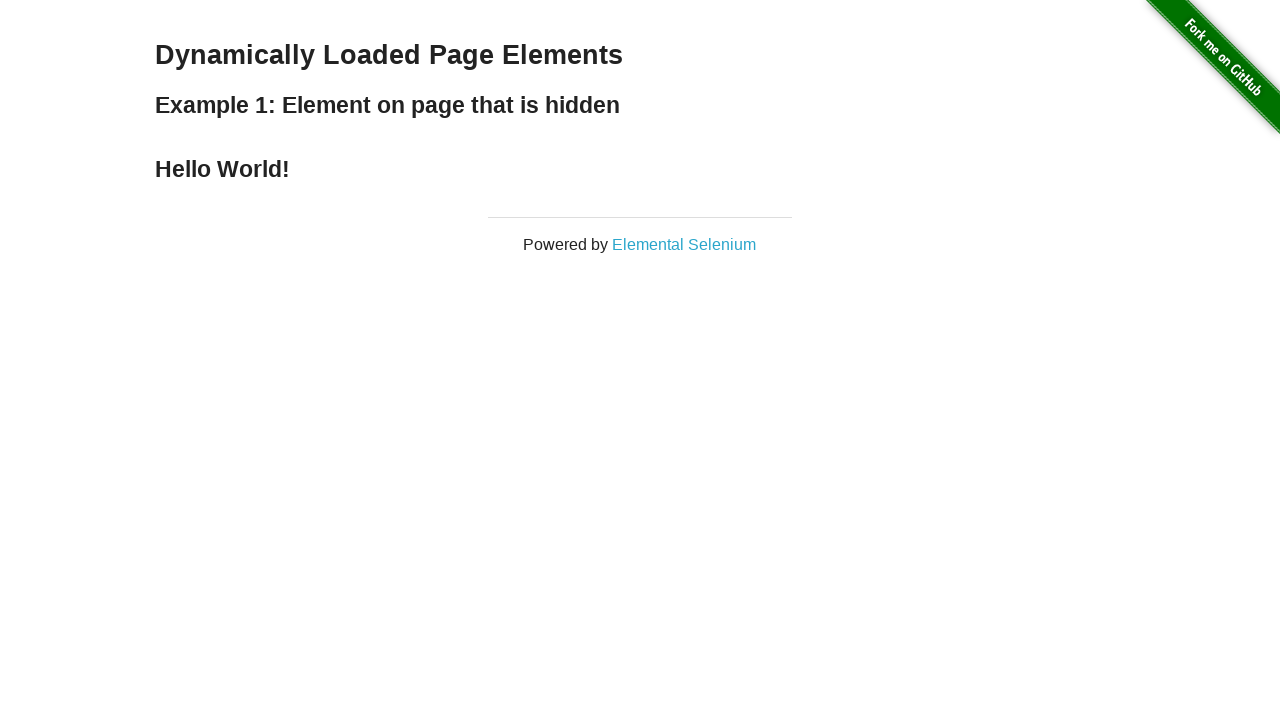

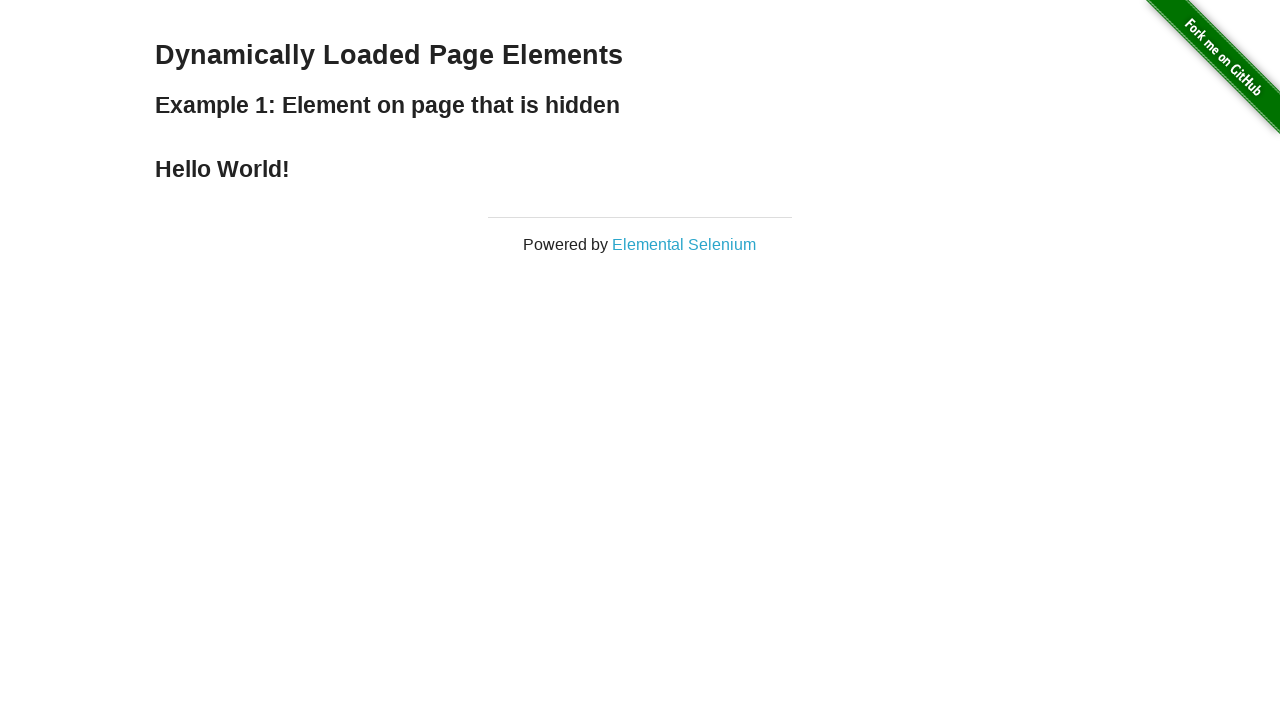